Navigates to YouTube and refreshes the page six times to test browser refresh functionality.

Starting URL: https://www.youtube.com/?hl=sr&gl=RS

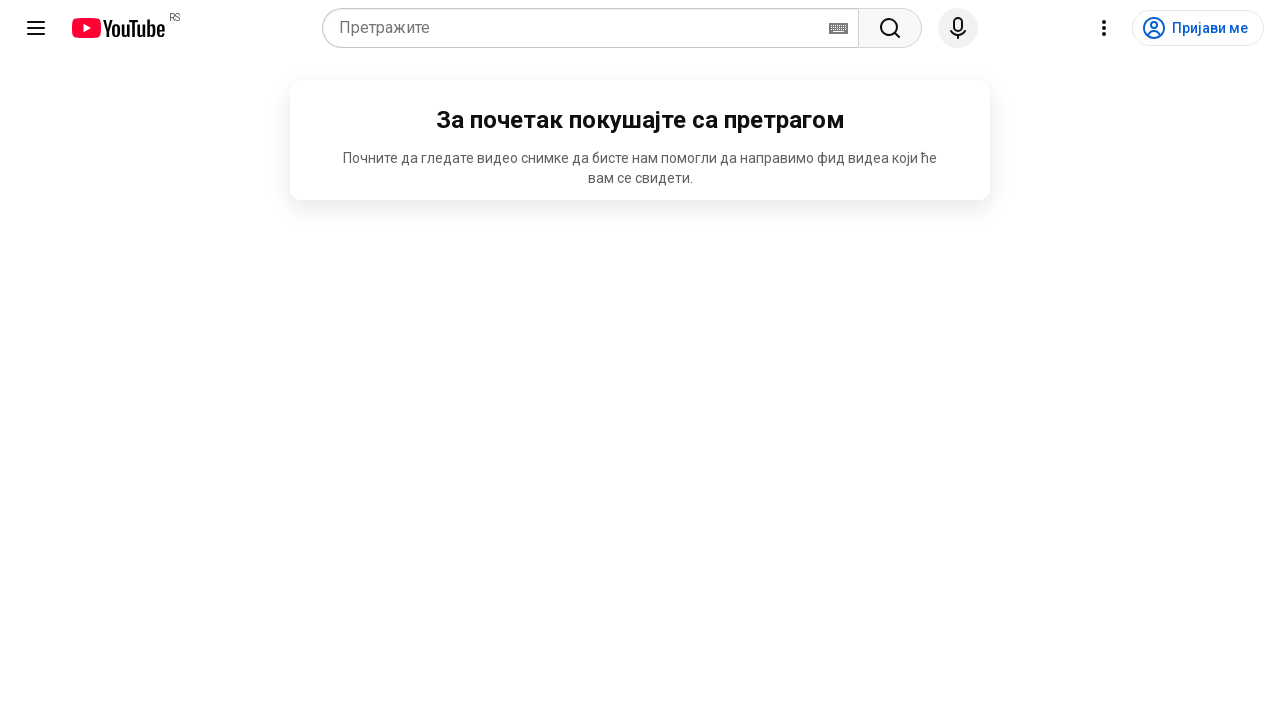

Navigated to YouTube (Serbian locale)
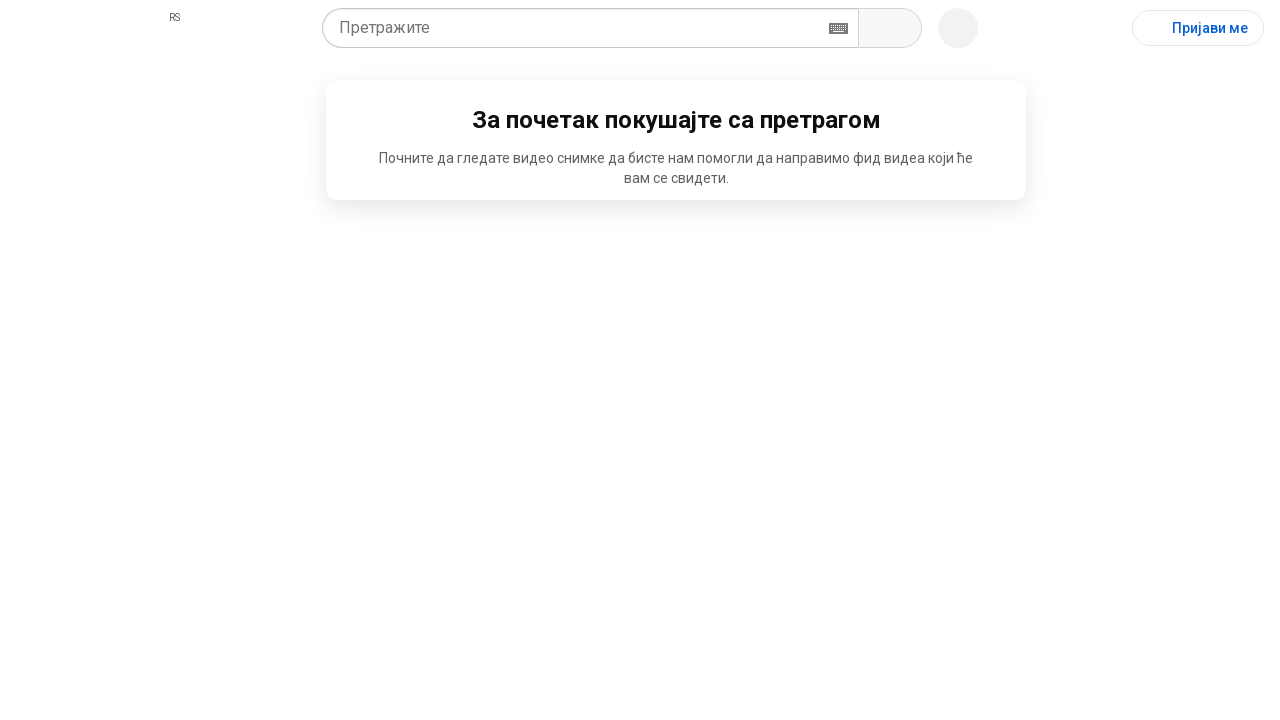

Refreshed page (refresh 1/6)
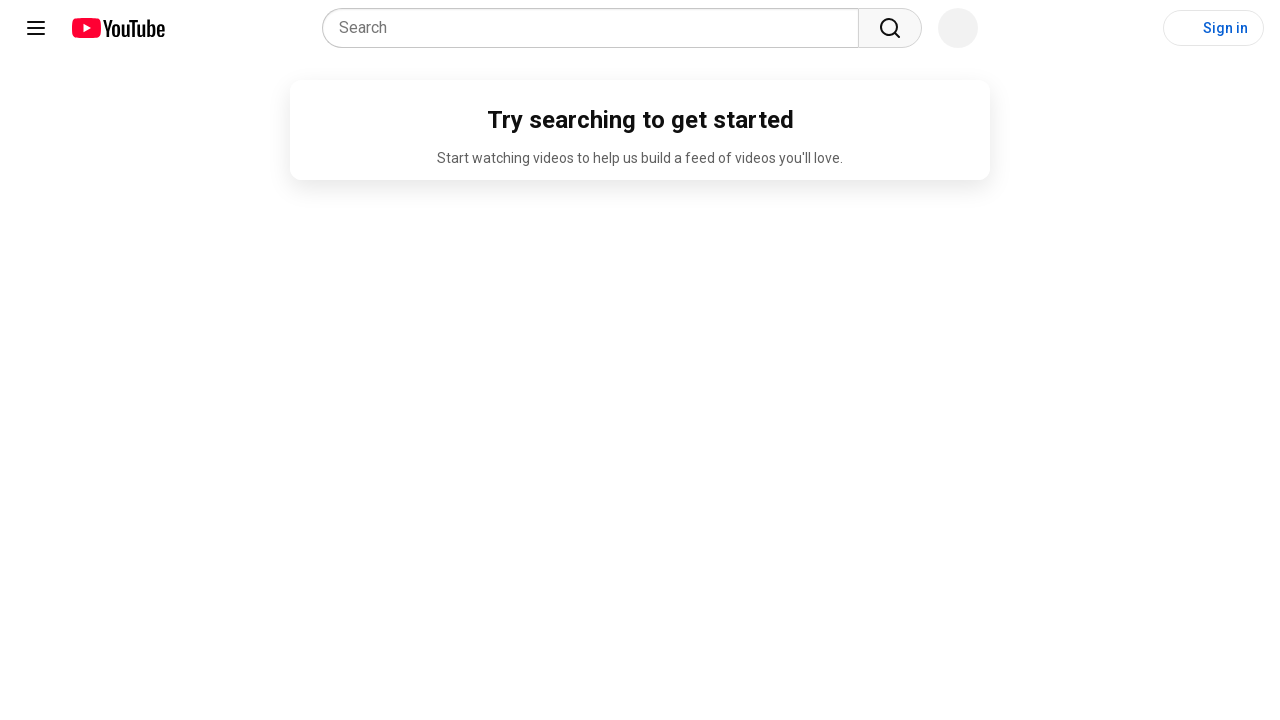

Page loaded after refresh 1/6
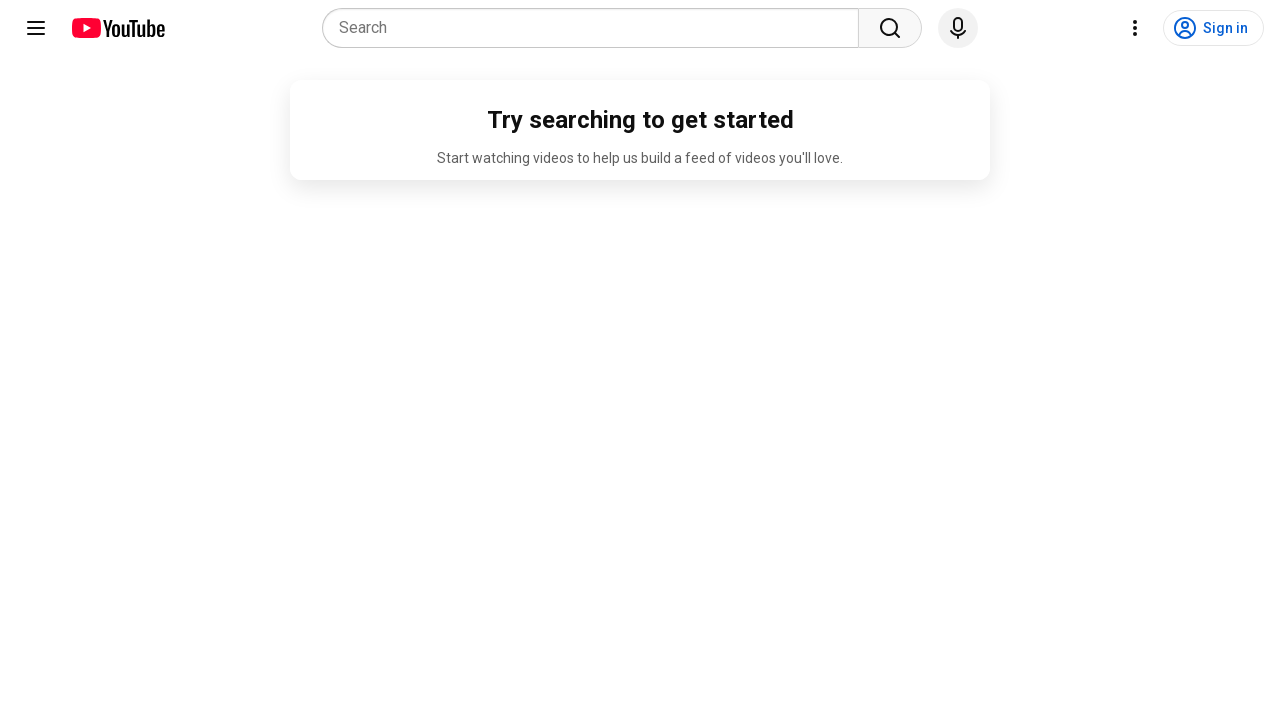

Refreshed page (refresh 2/6)
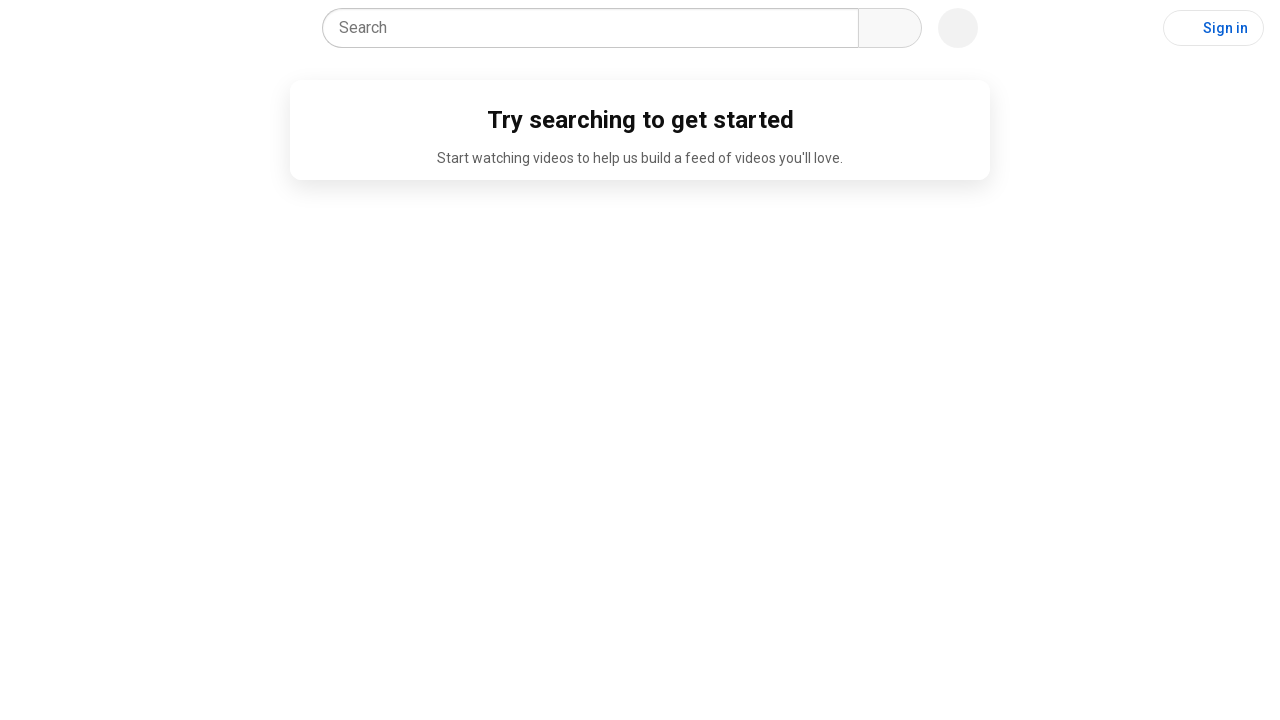

Page loaded after refresh 2/6
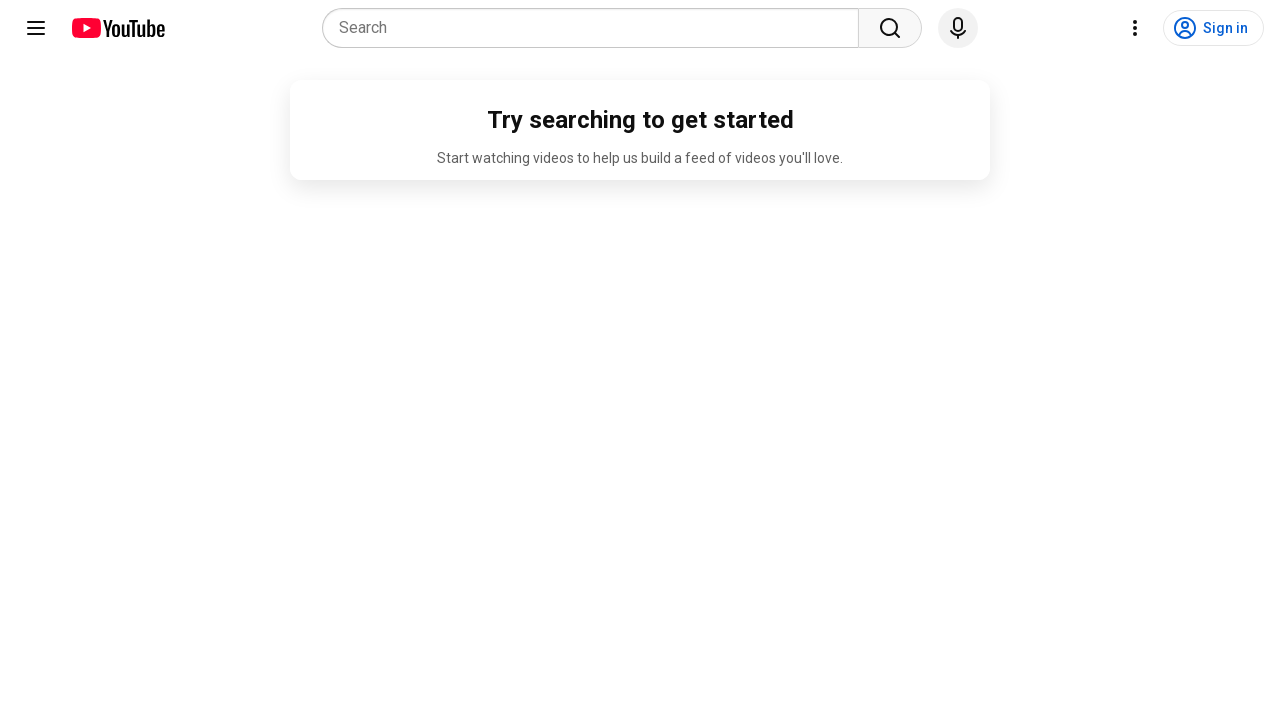

Refreshed page (refresh 3/6)
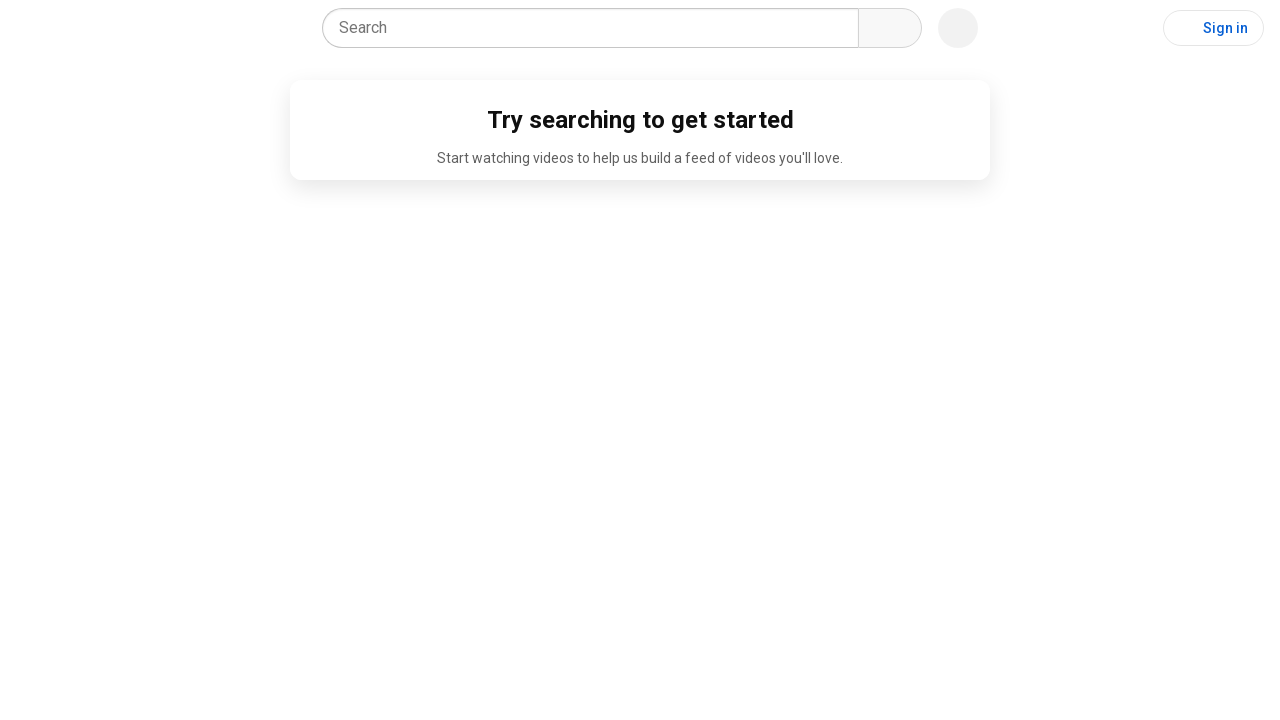

Page loaded after refresh 3/6
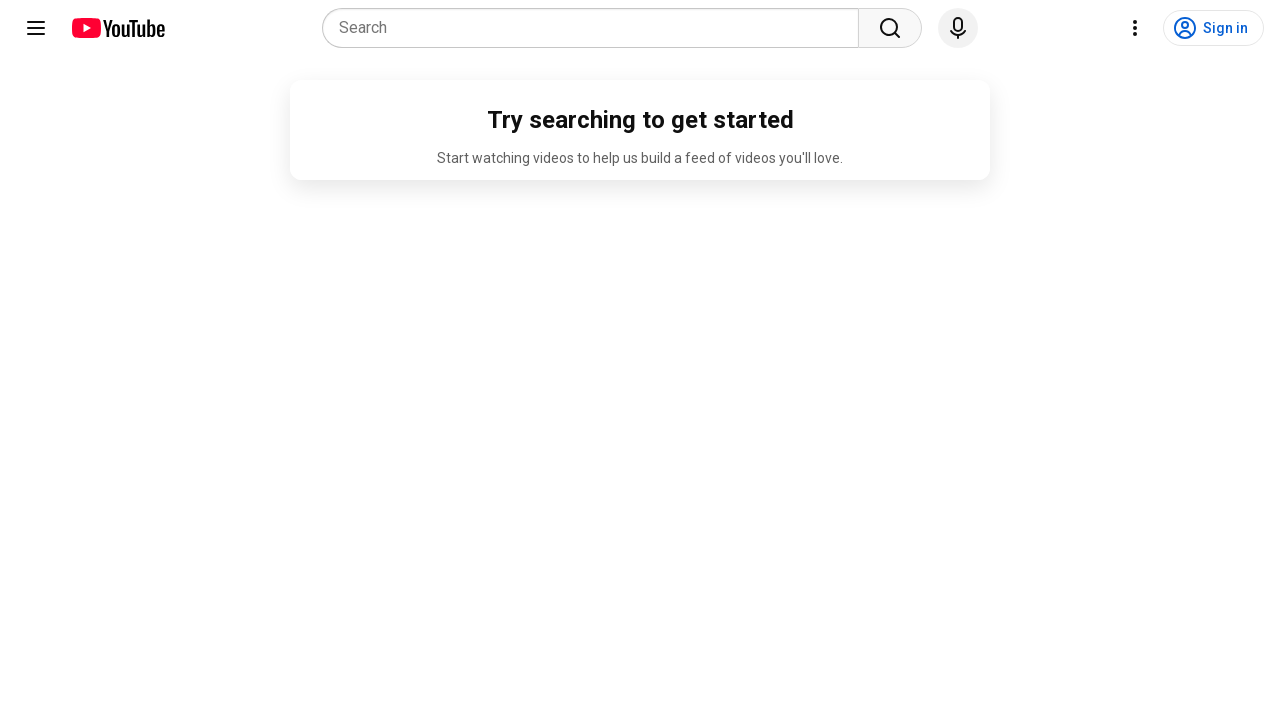

Refreshed page (refresh 4/6)
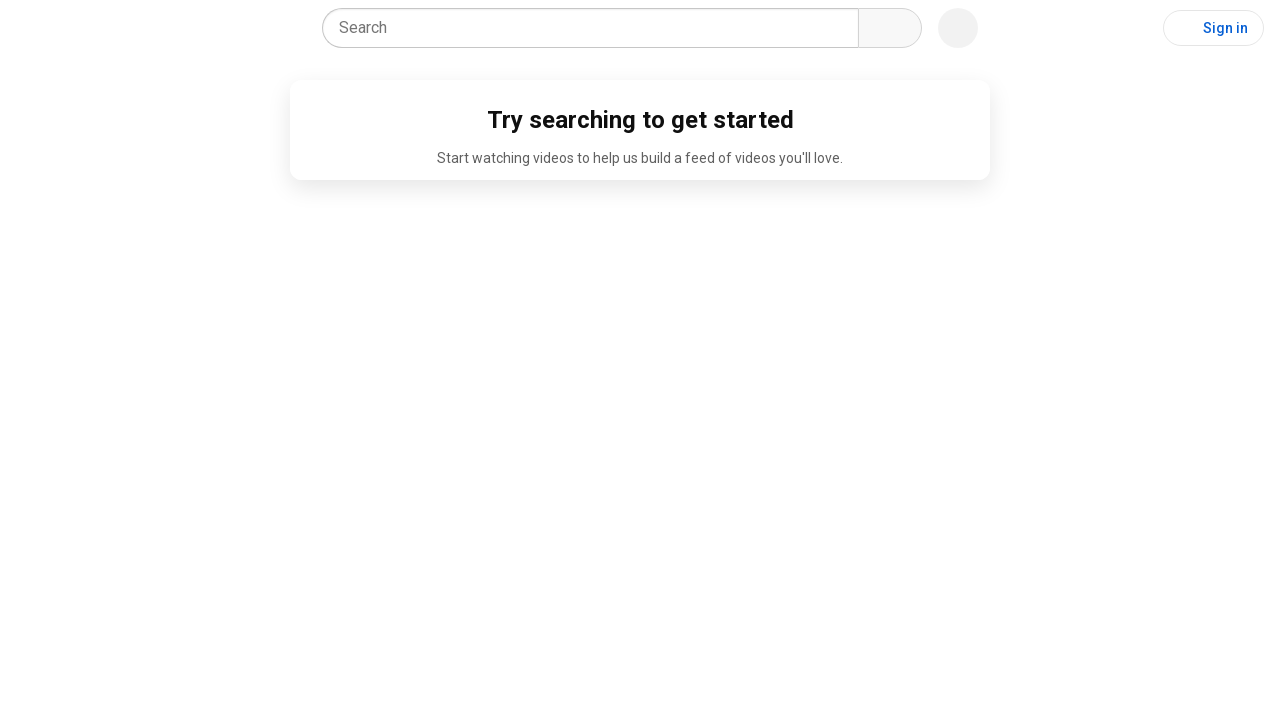

Page loaded after refresh 4/6
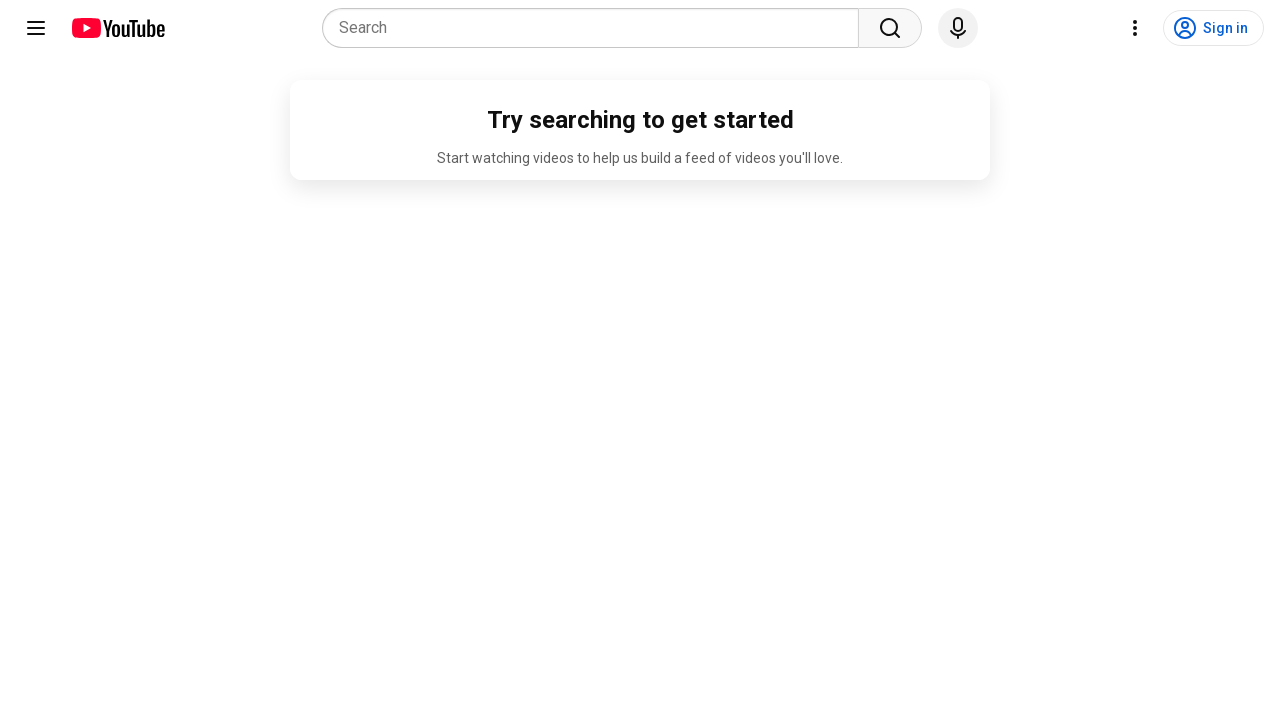

Refreshed page (refresh 5/6)
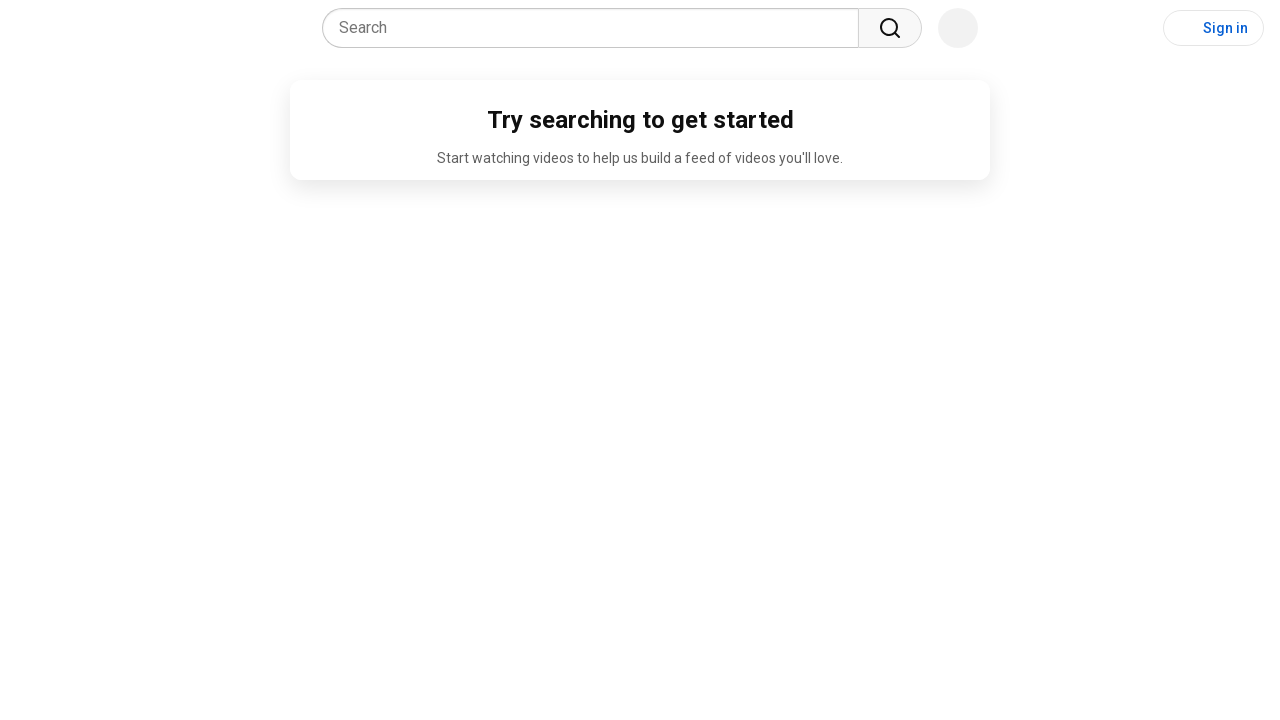

Page loaded after refresh 5/6
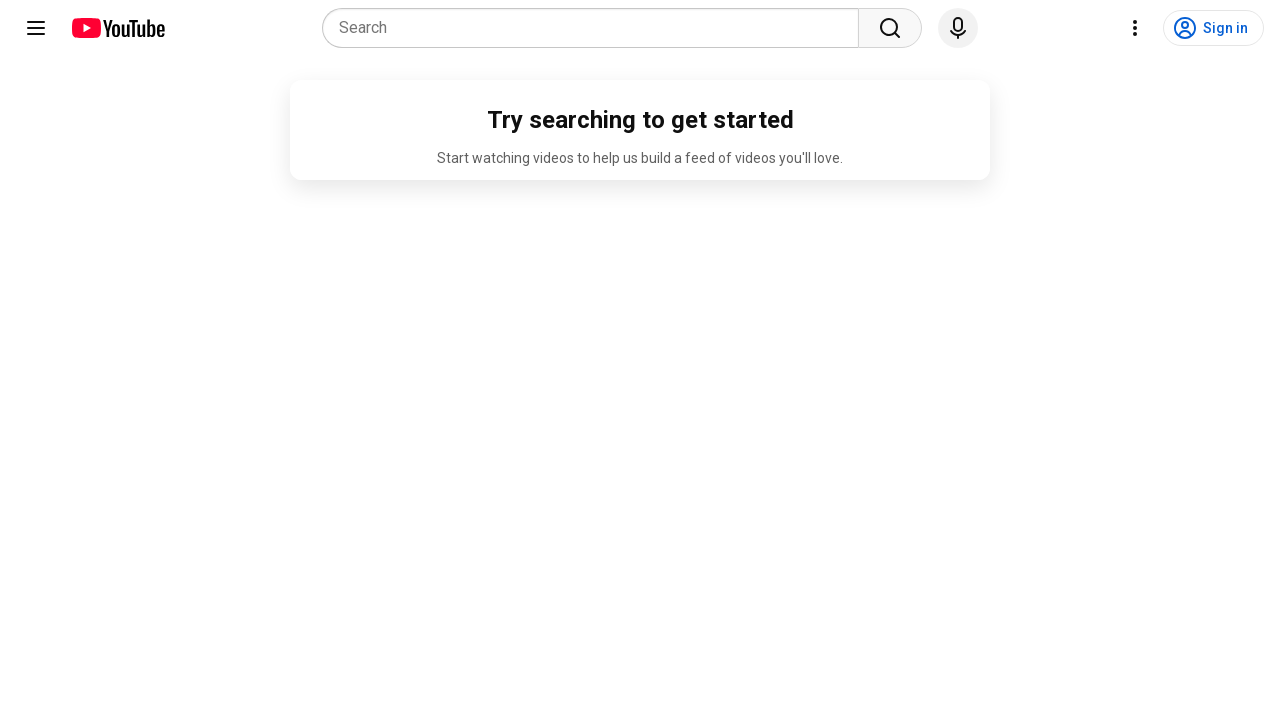

Refreshed page (refresh 6/6)
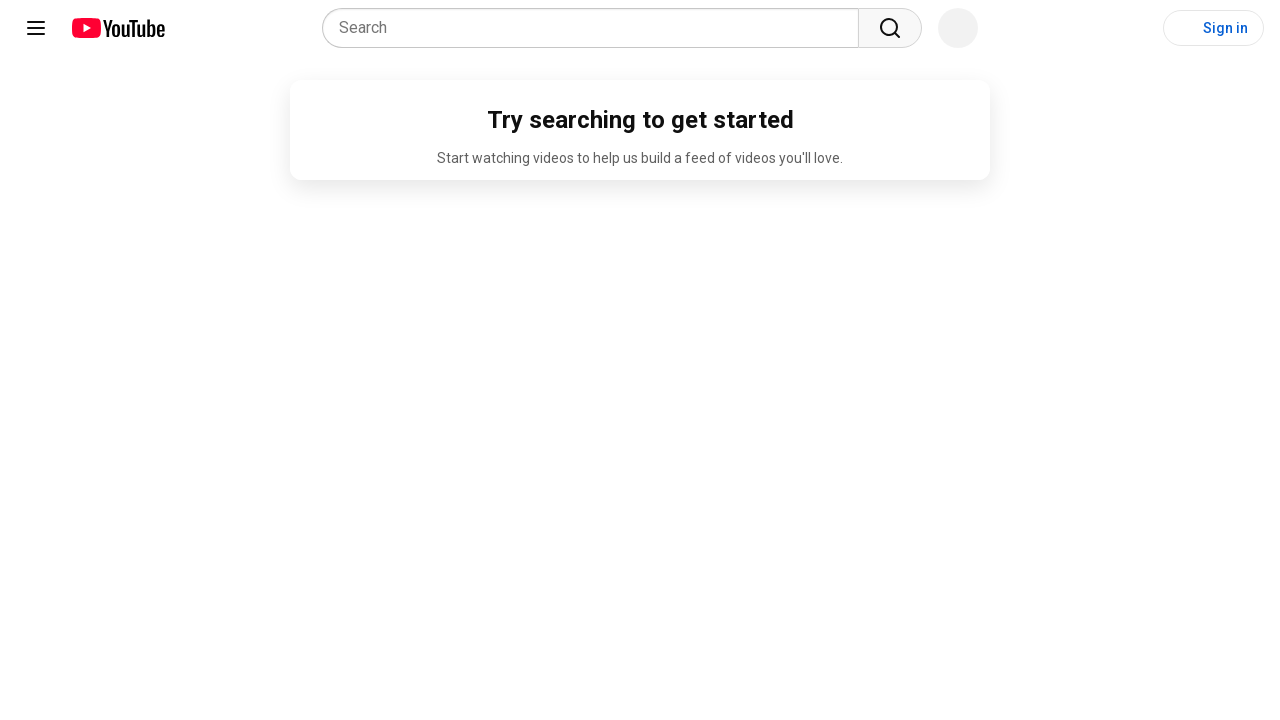

Page loaded after refresh 6/6
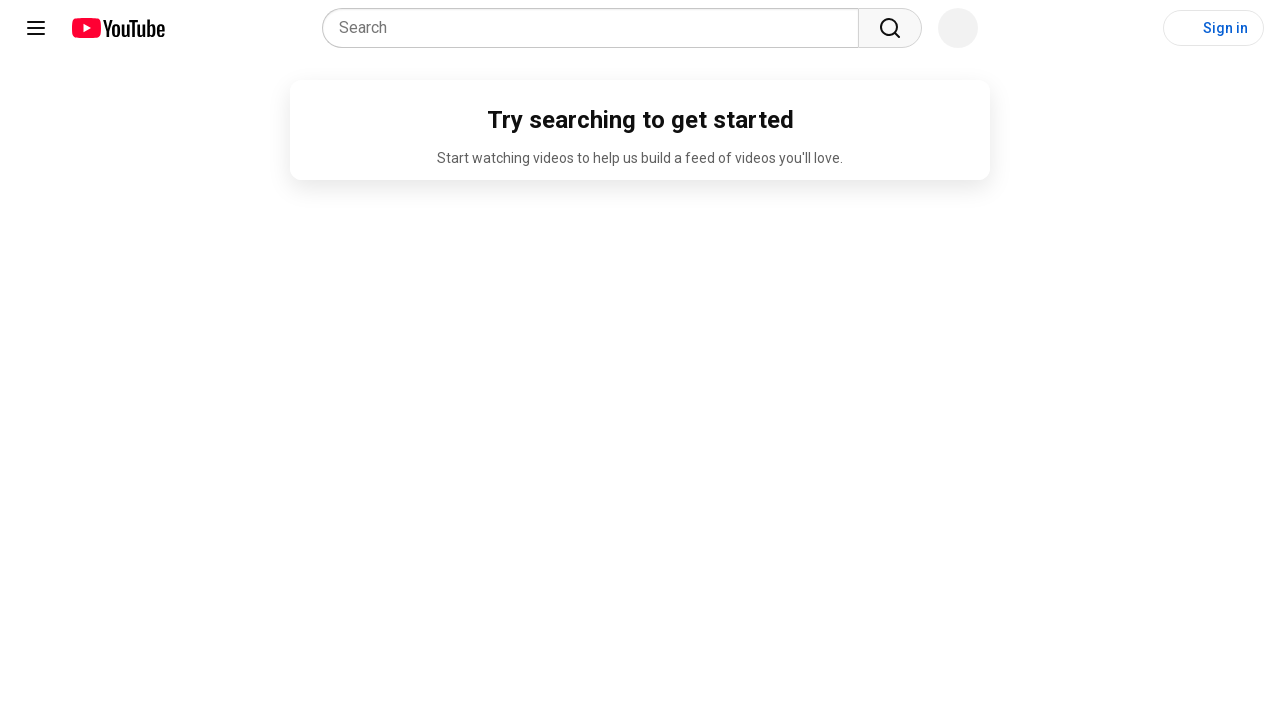

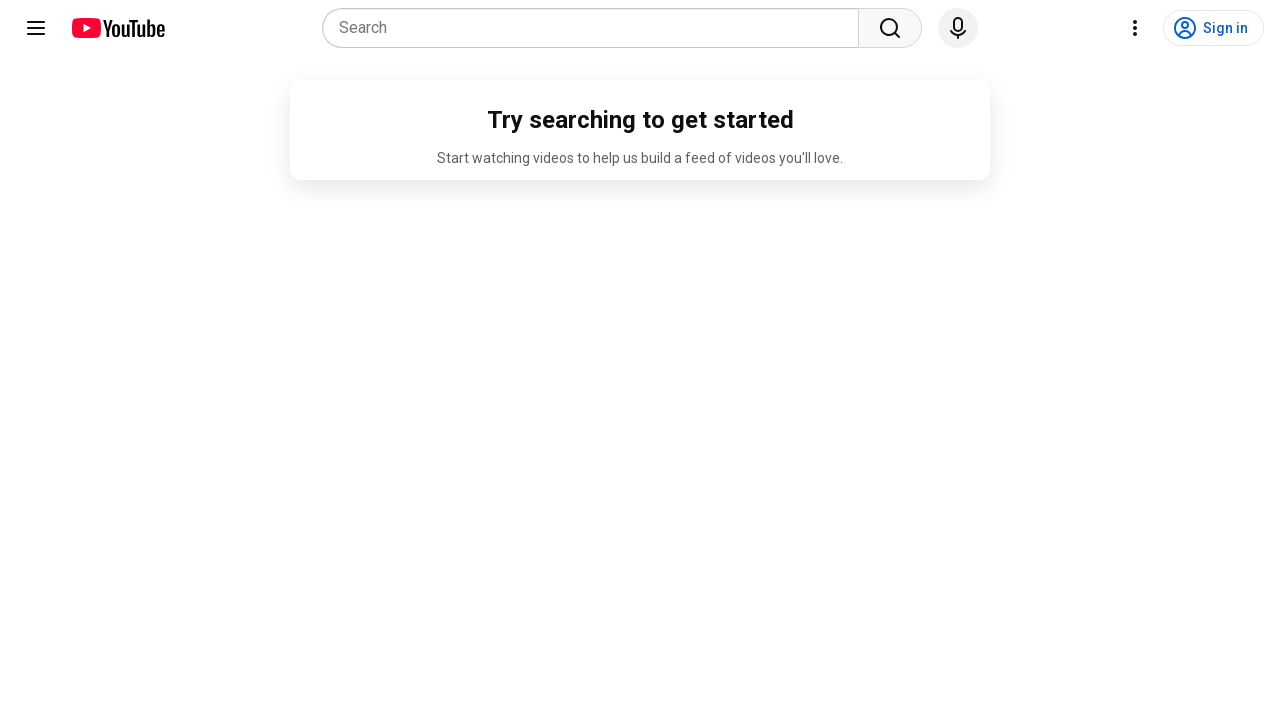